Tests checkbox interaction by selecting unchecked checkboxes and then toggling one of them

Starting URL: https://the-internet.herokuapp.com/checkboxes

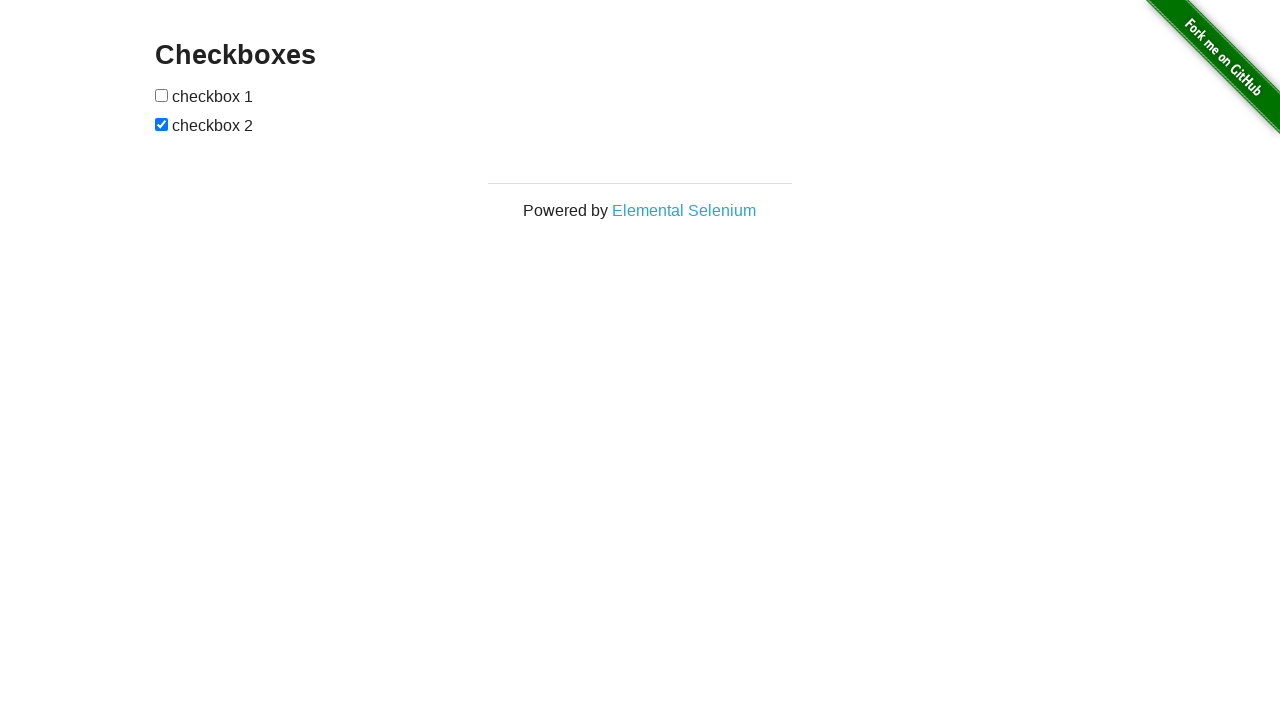

Navigated to checkboxes page
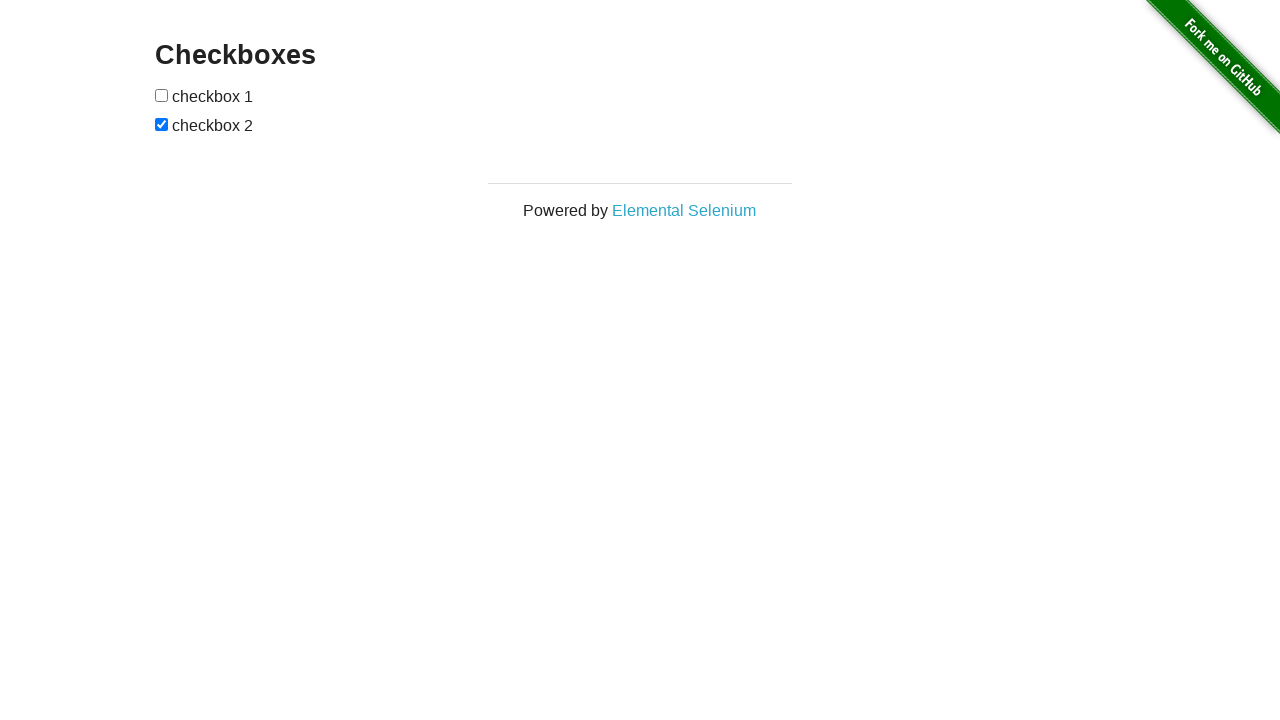

Retrieved all checkboxes from the page
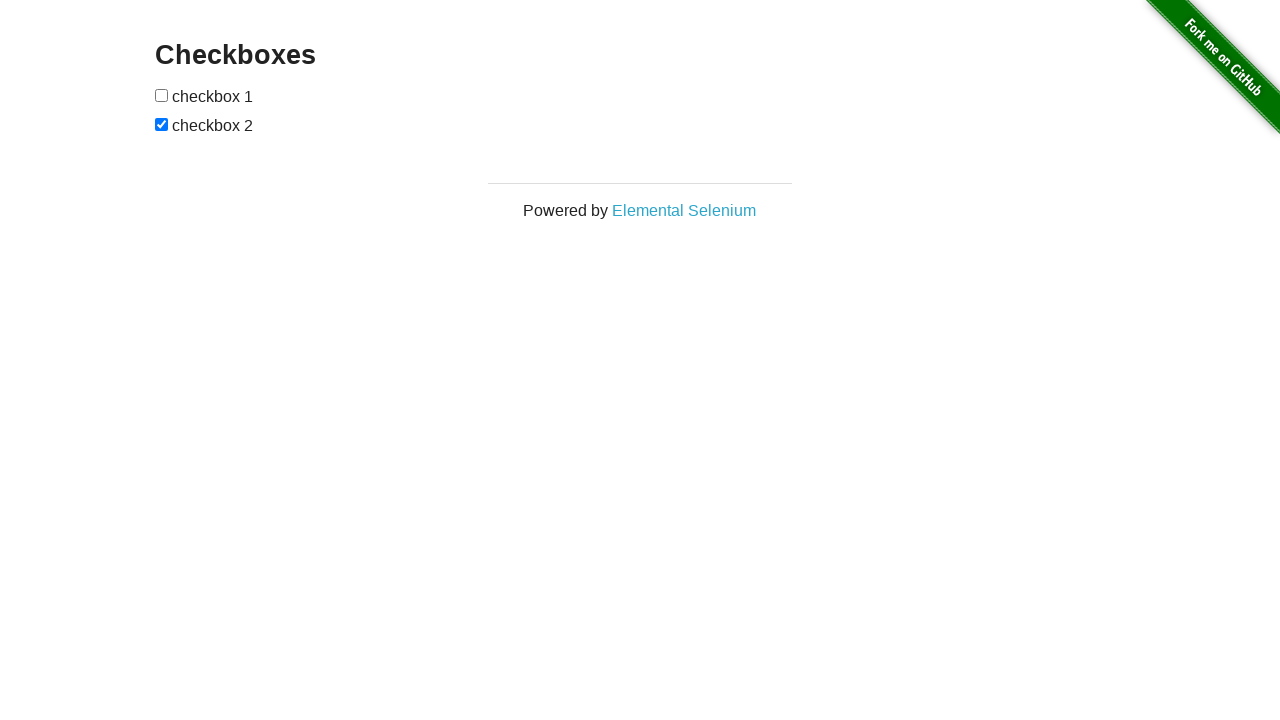

Clicked an unchecked checkbox to select it at (162, 95) on input[type='checkbox'] >> nth=0
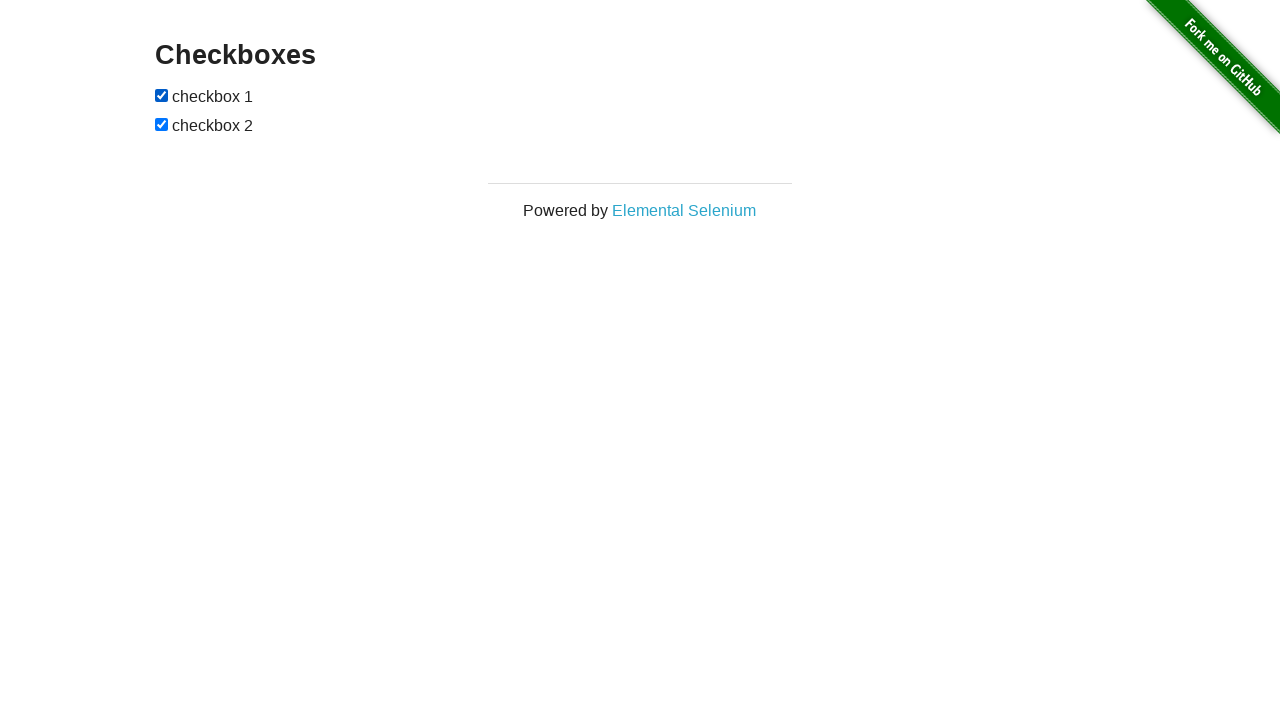

Verified checkbox is checked
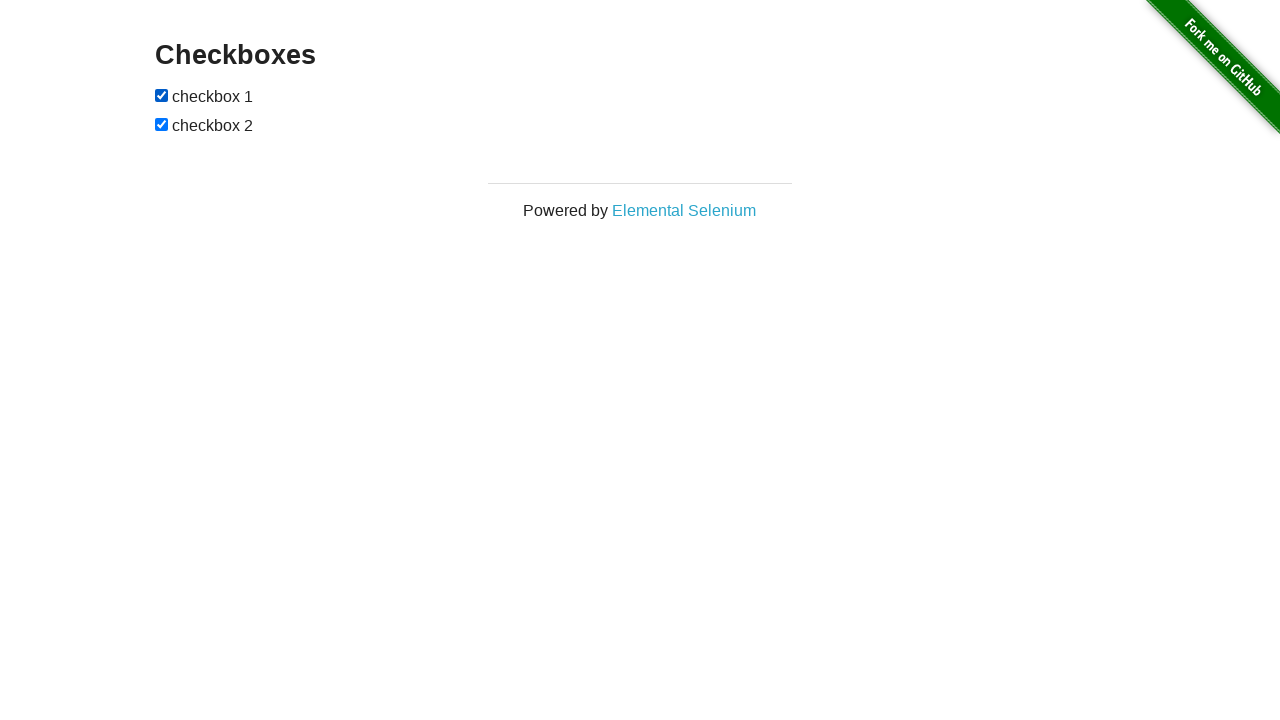

Verified checkbox is checked
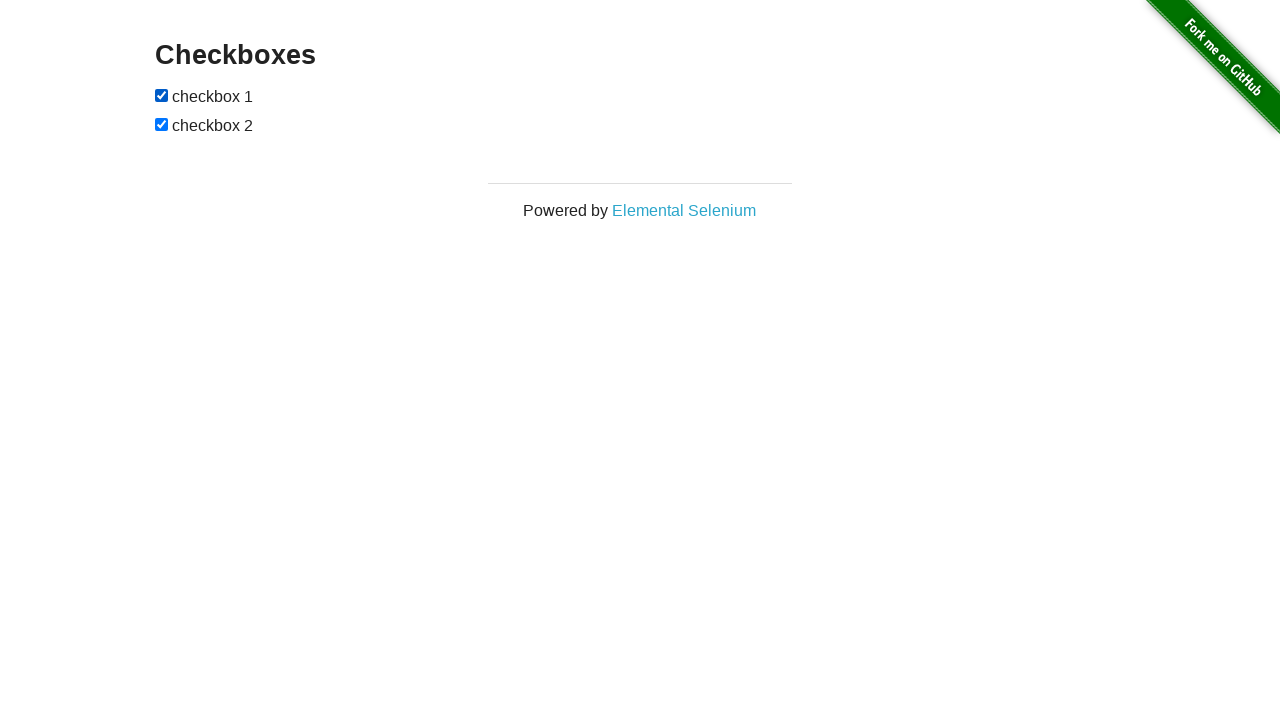

Clicked the second checkbox to toggle it at (162, 124) on input[type='checkbox'] >> nth=1
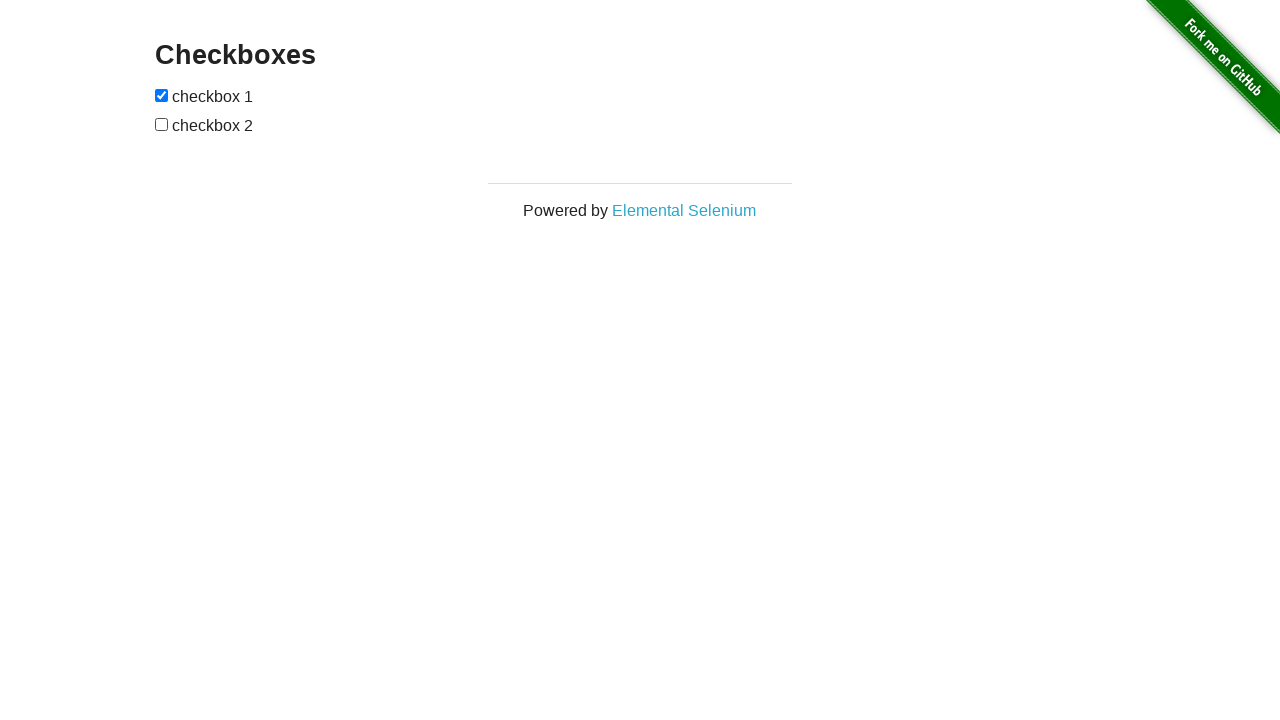

Checkbox interaction test completed successfully
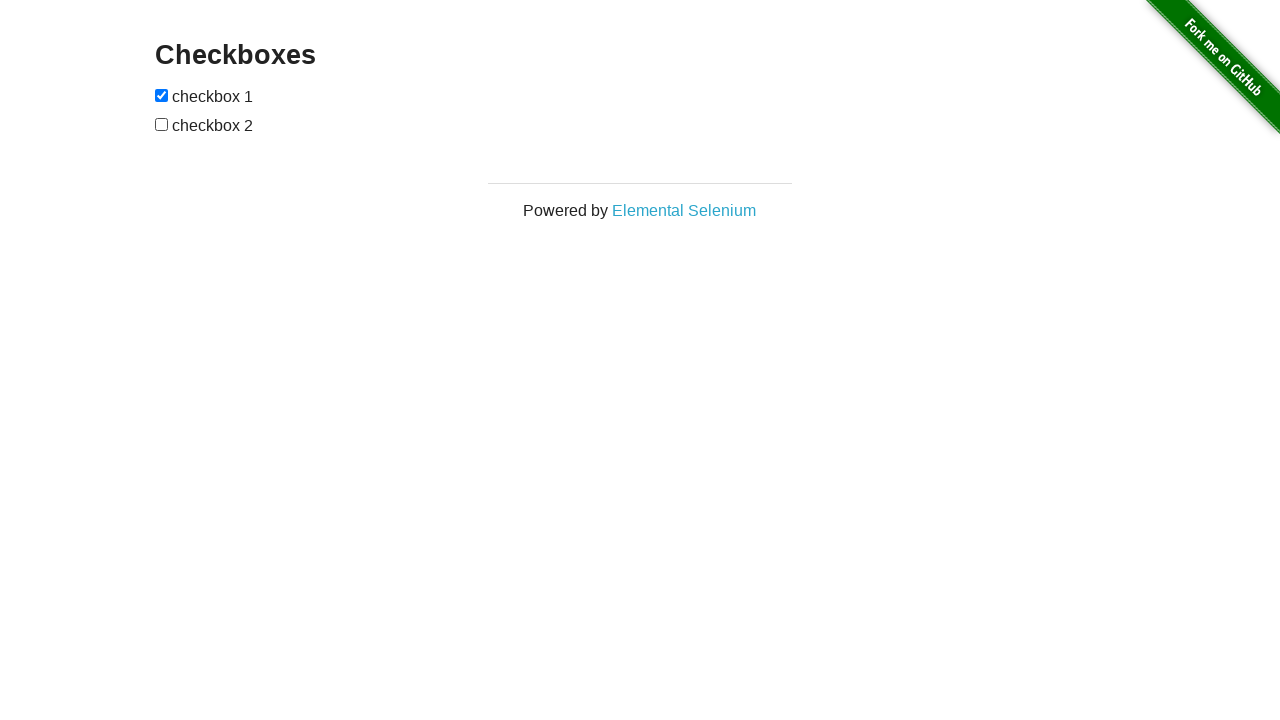

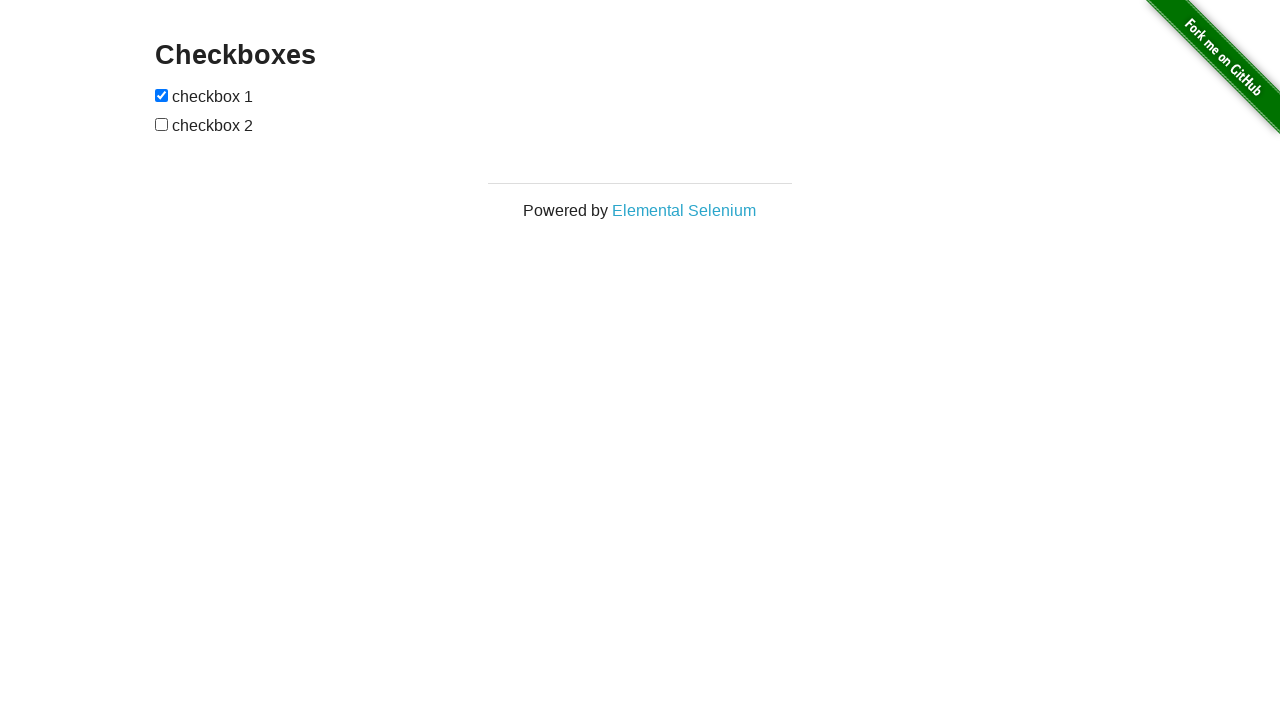